Tests checkbox functionality by verifying initial states and toggling checkbox selections

Starting URL: https://practice.cydeo.com/checkboxes

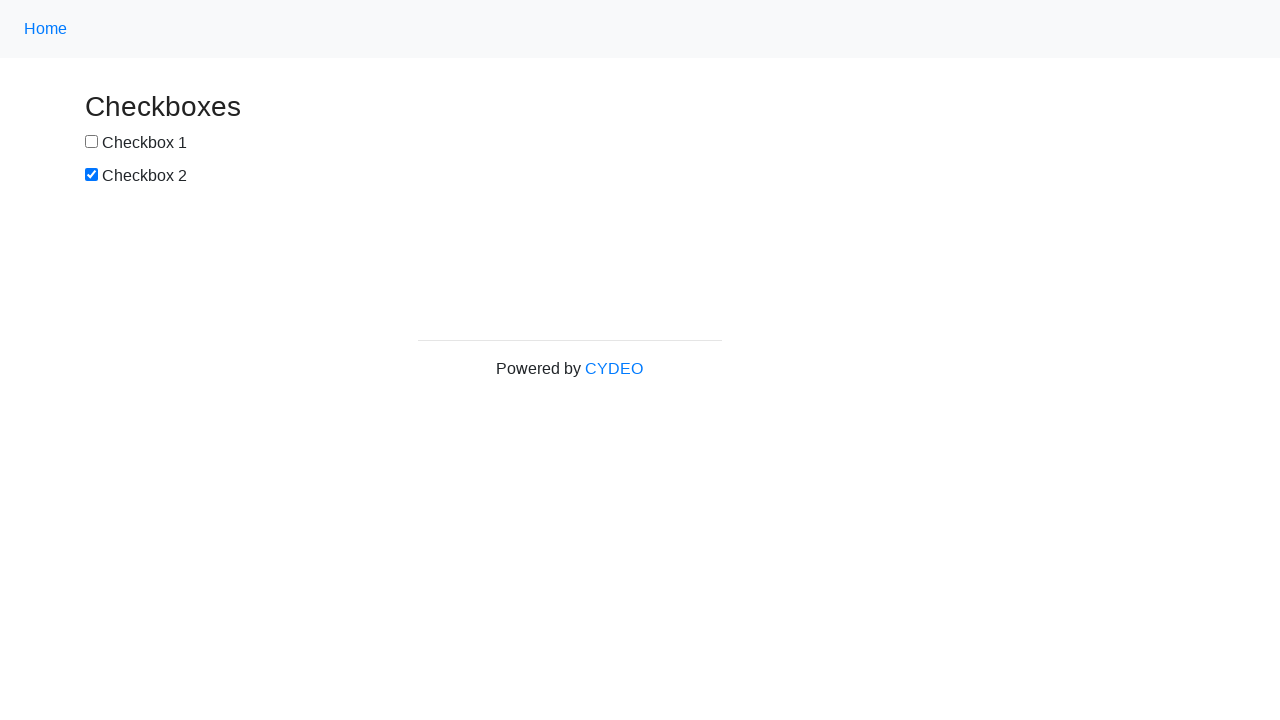

Located checkbox1 element
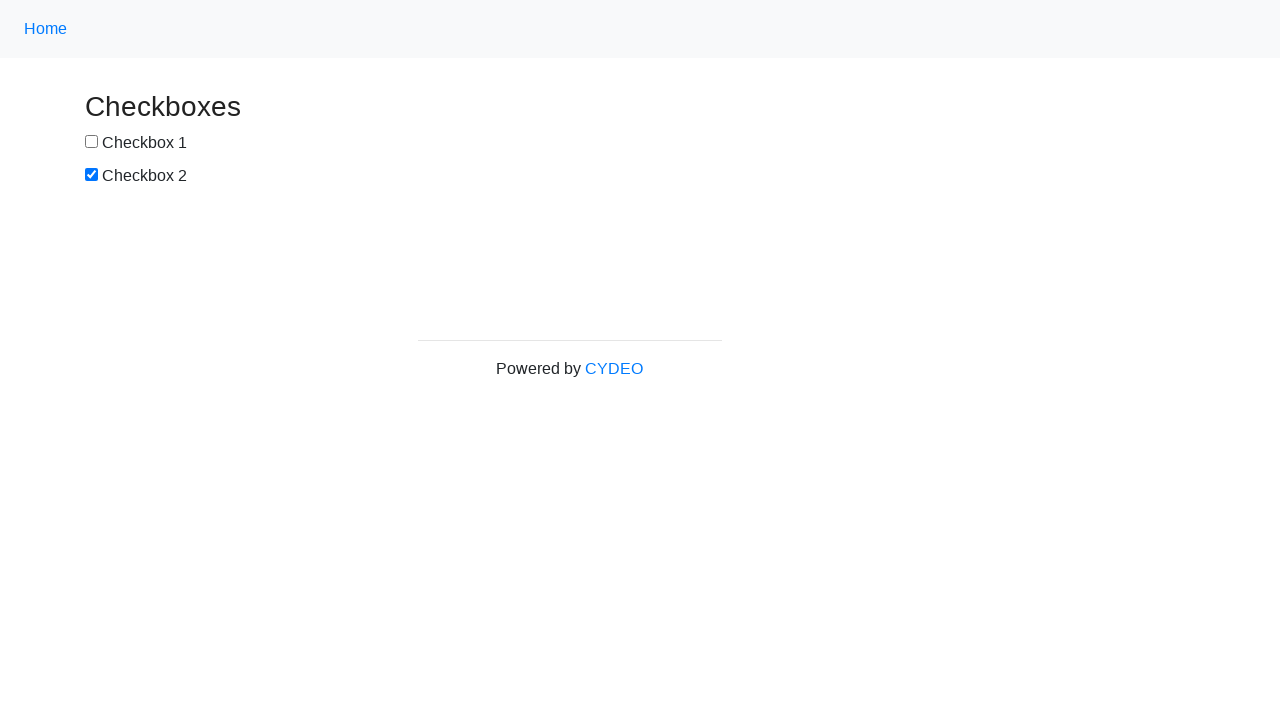

Located checkbox2 element
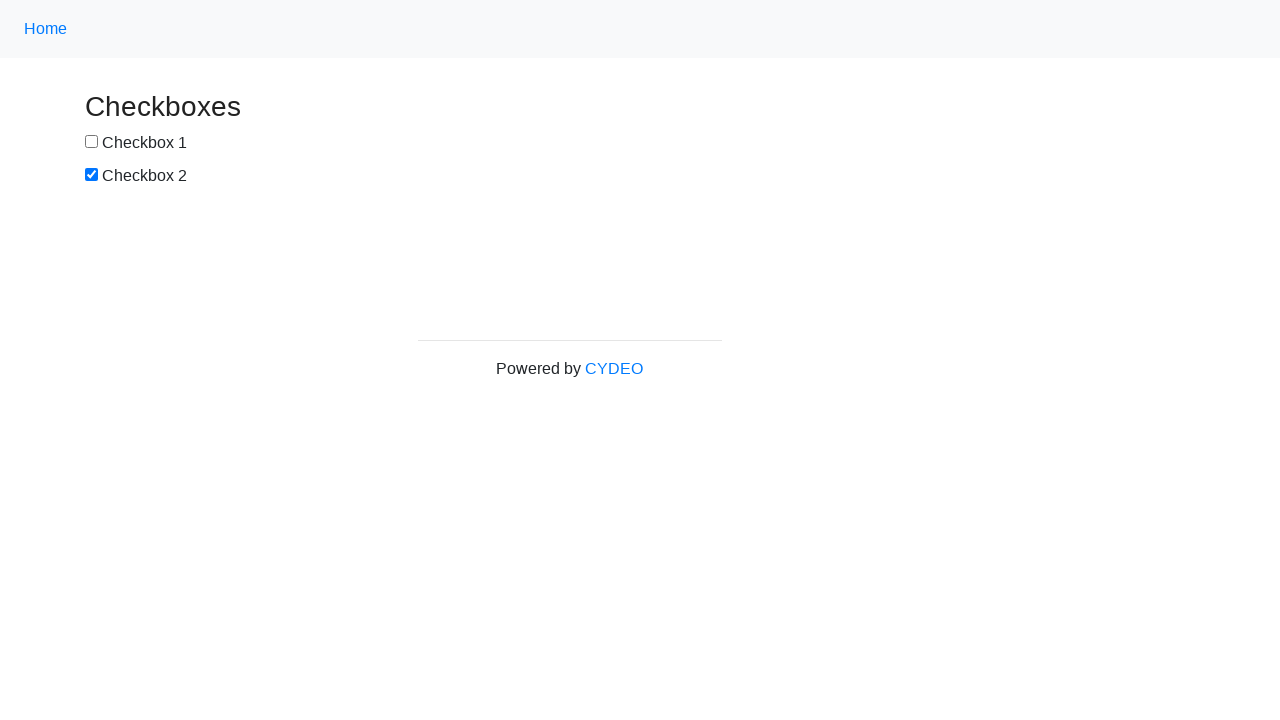

Verified checkbox1 is not initially selected
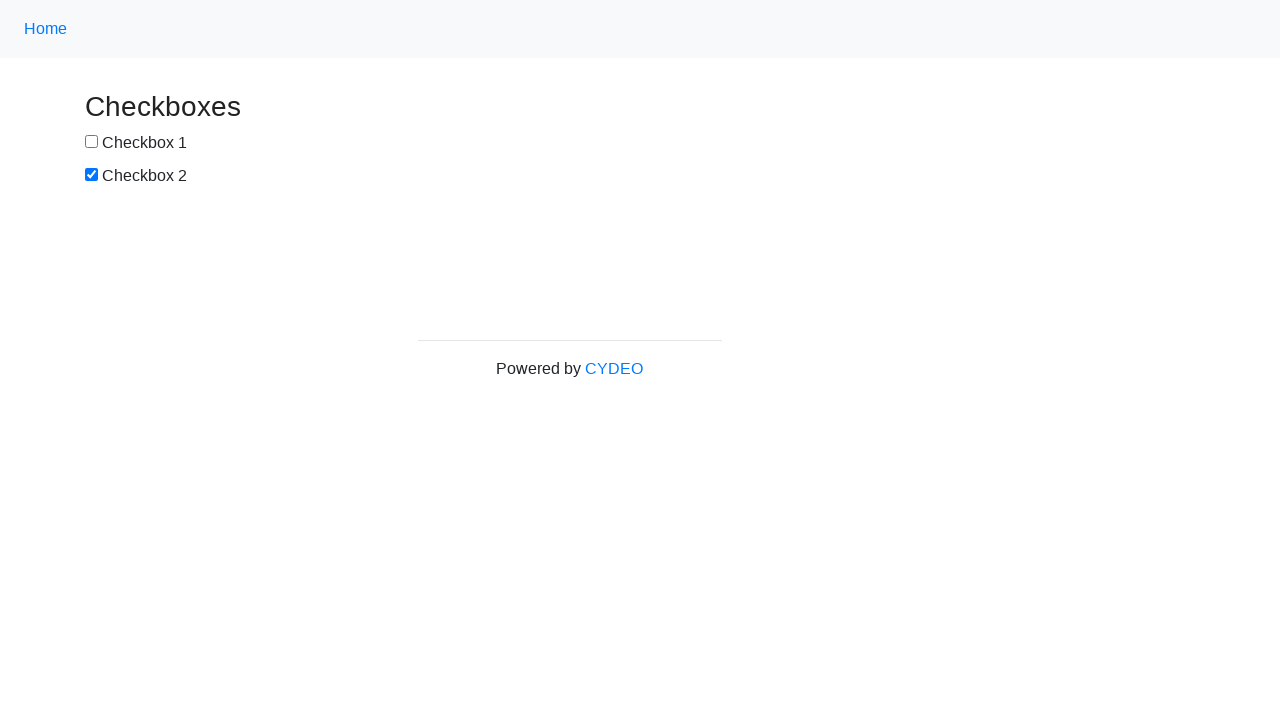

Verified checkbox2 is initially selected
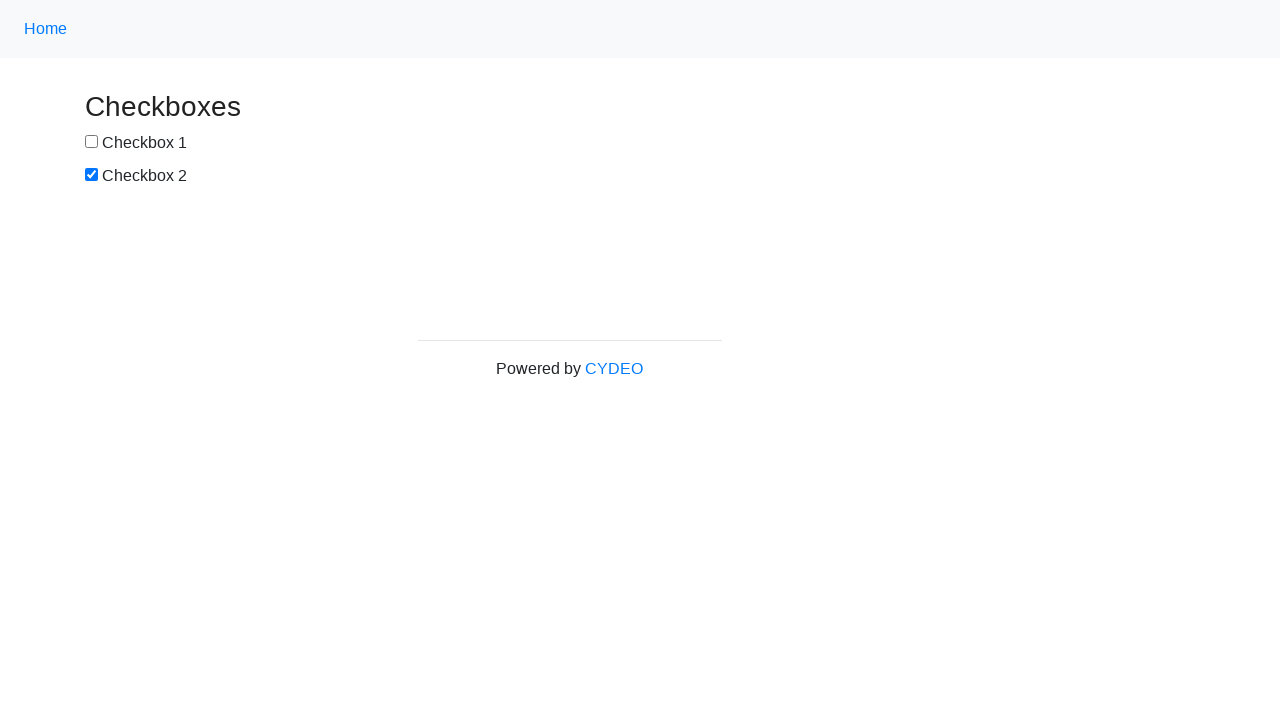

Clicked checkbox1 to select it at (92, 142) on xpath=//input[@name='checkbox1']
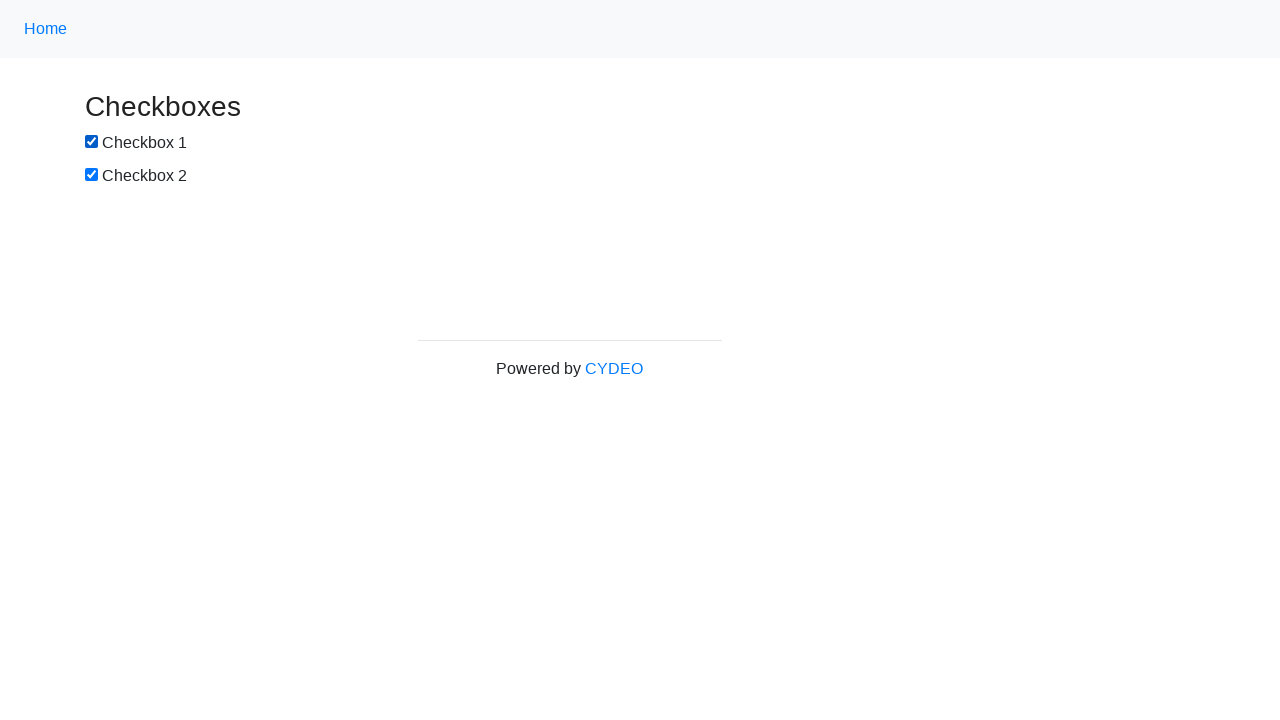

Clicked checkbox2 to deselect it at (92, 175) on xpath=//input[@name='checkbox2']
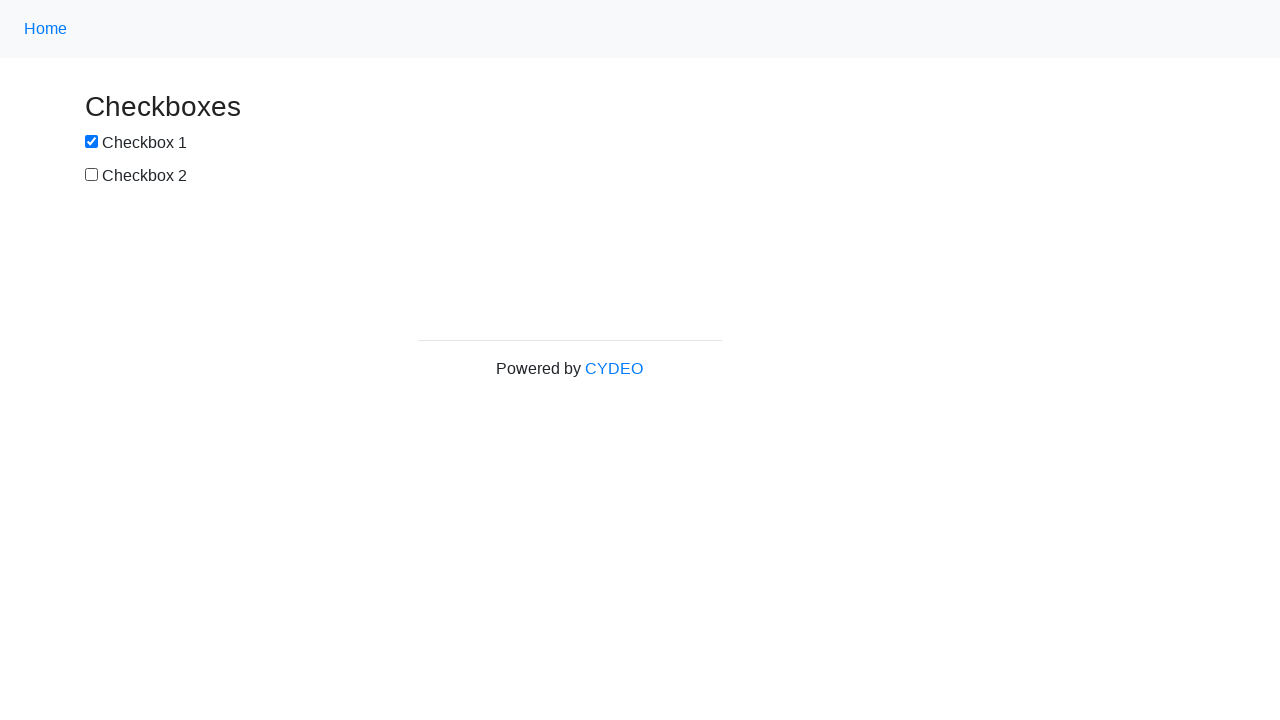

Verified checkbox1 is selected after clicking
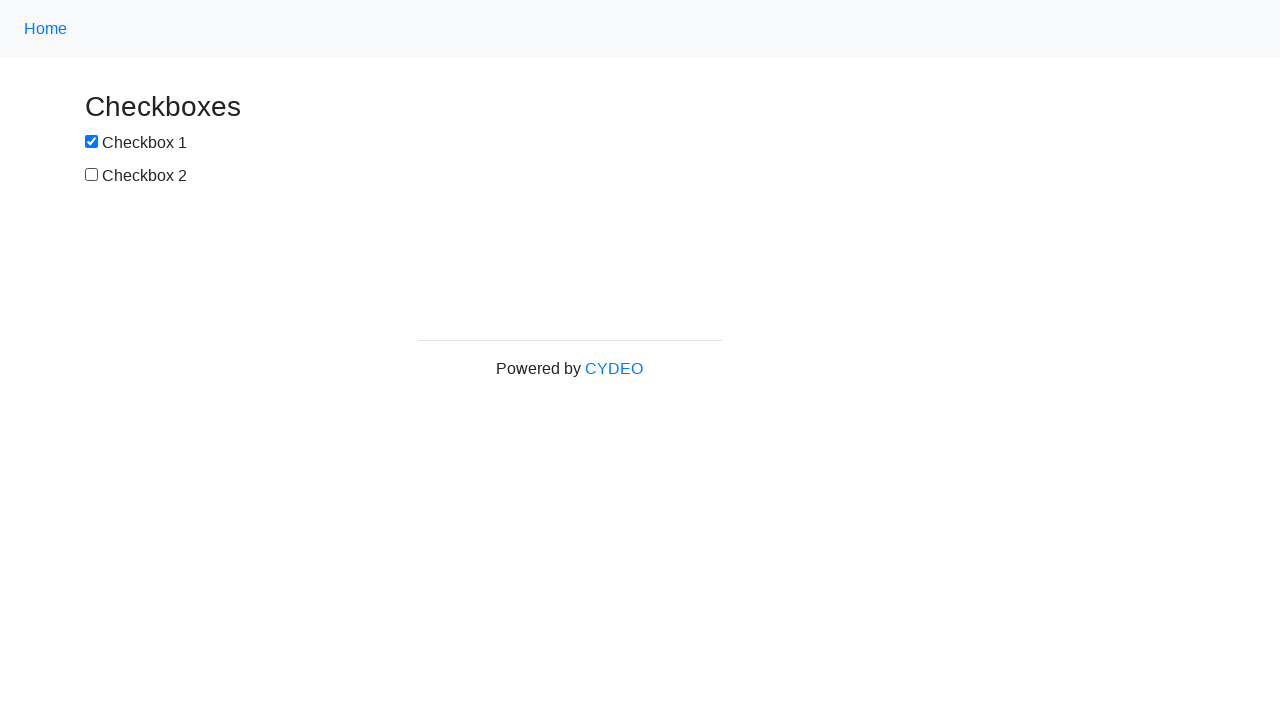

Verified checkbox2 is not selected after clicking
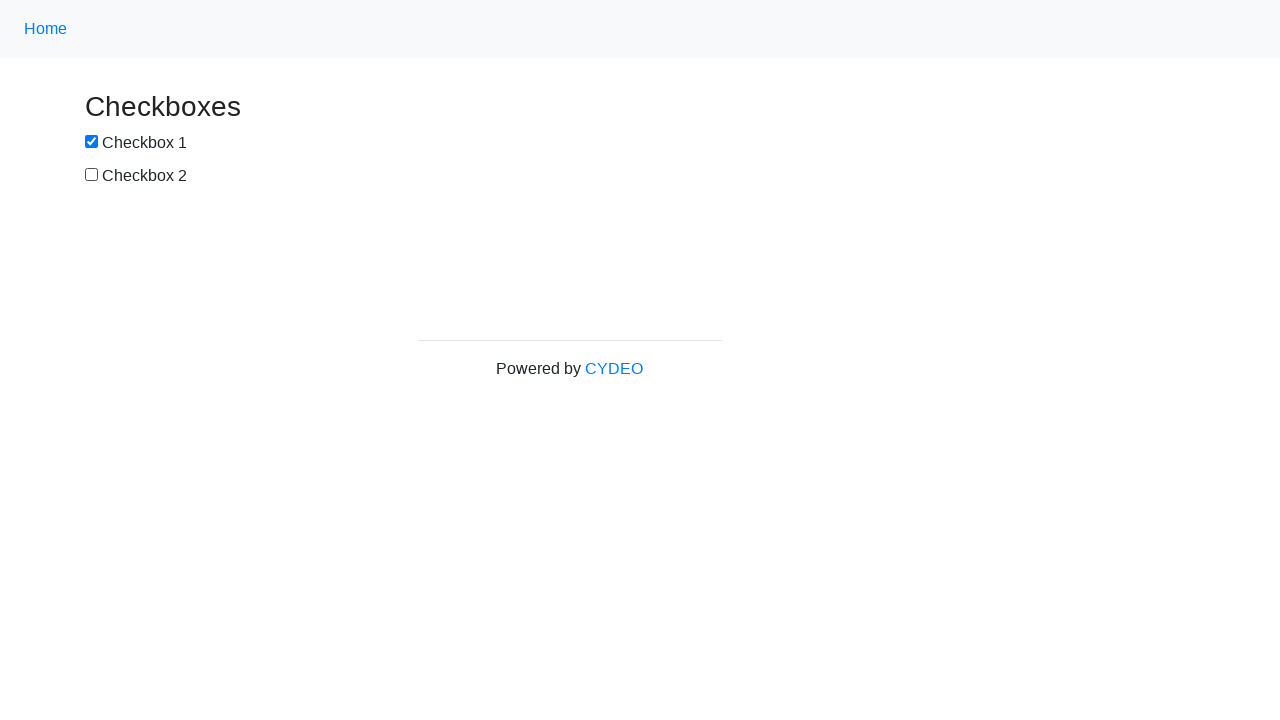

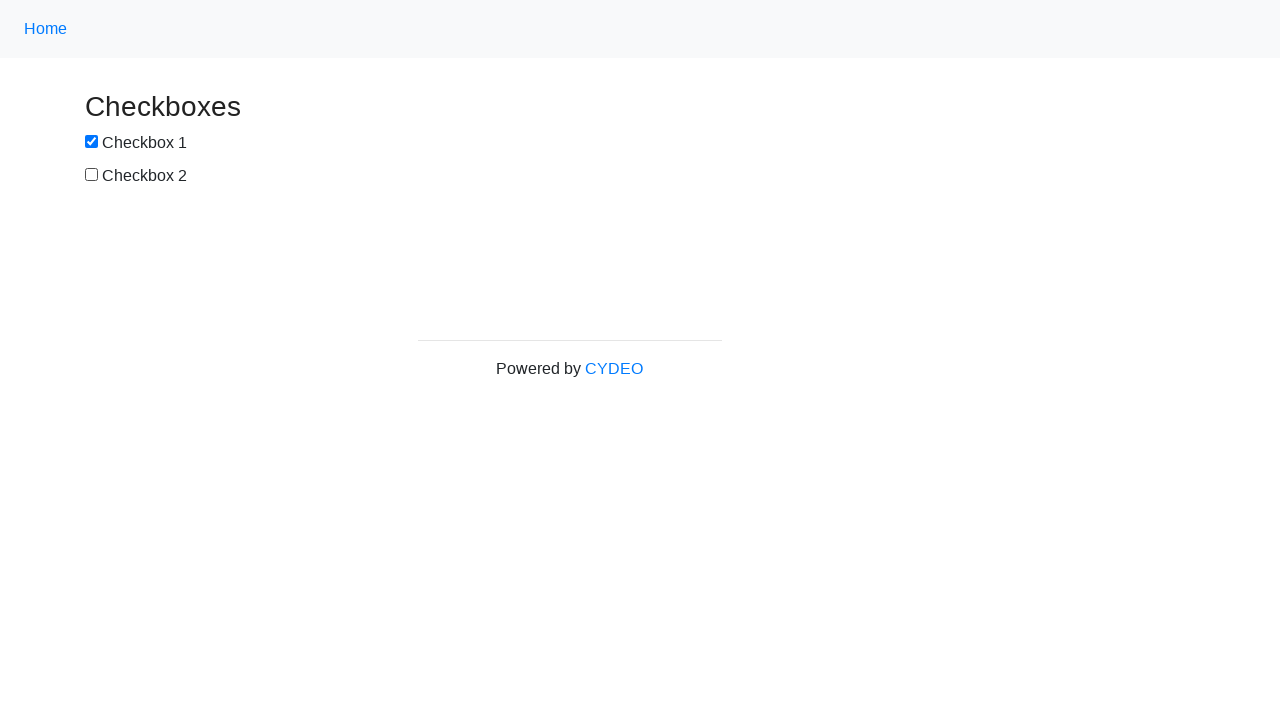